Navigates to TechPro Education website and scrolls to the bottom then back to top using helper methods

Starting URL: https://www.techproeducation.com/

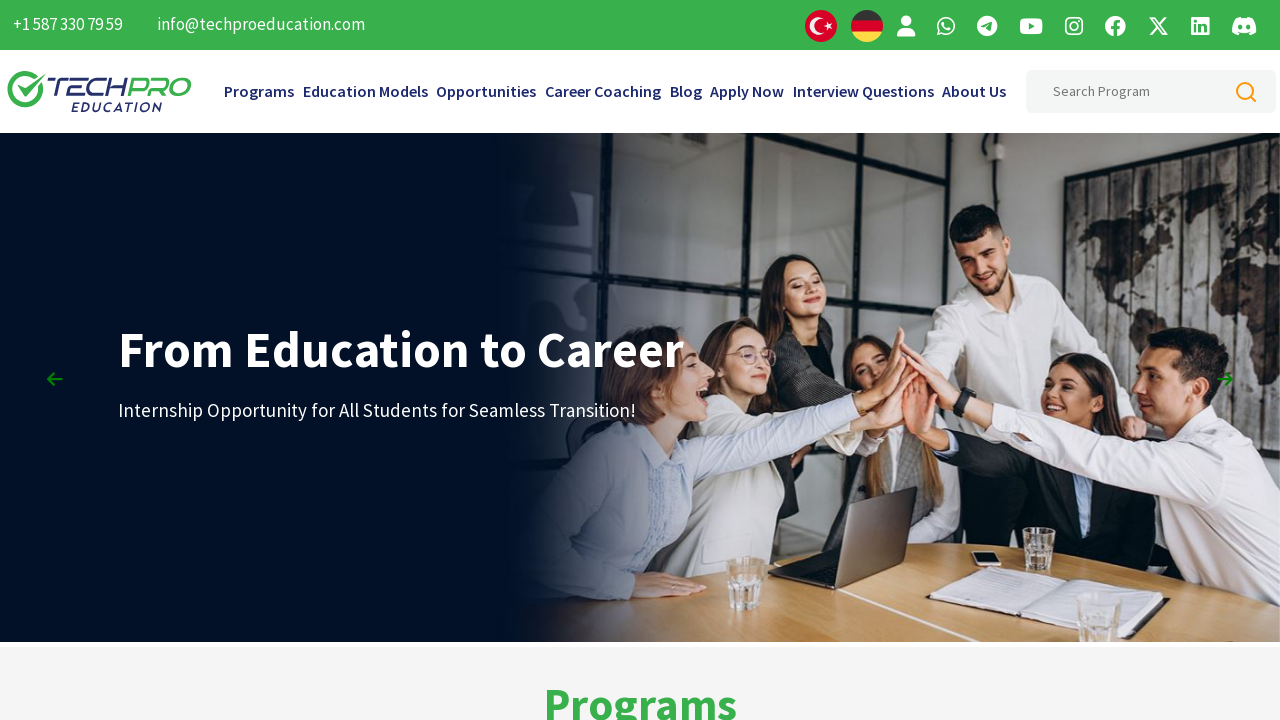

Scrolled to the bottom of the TechPro Education website
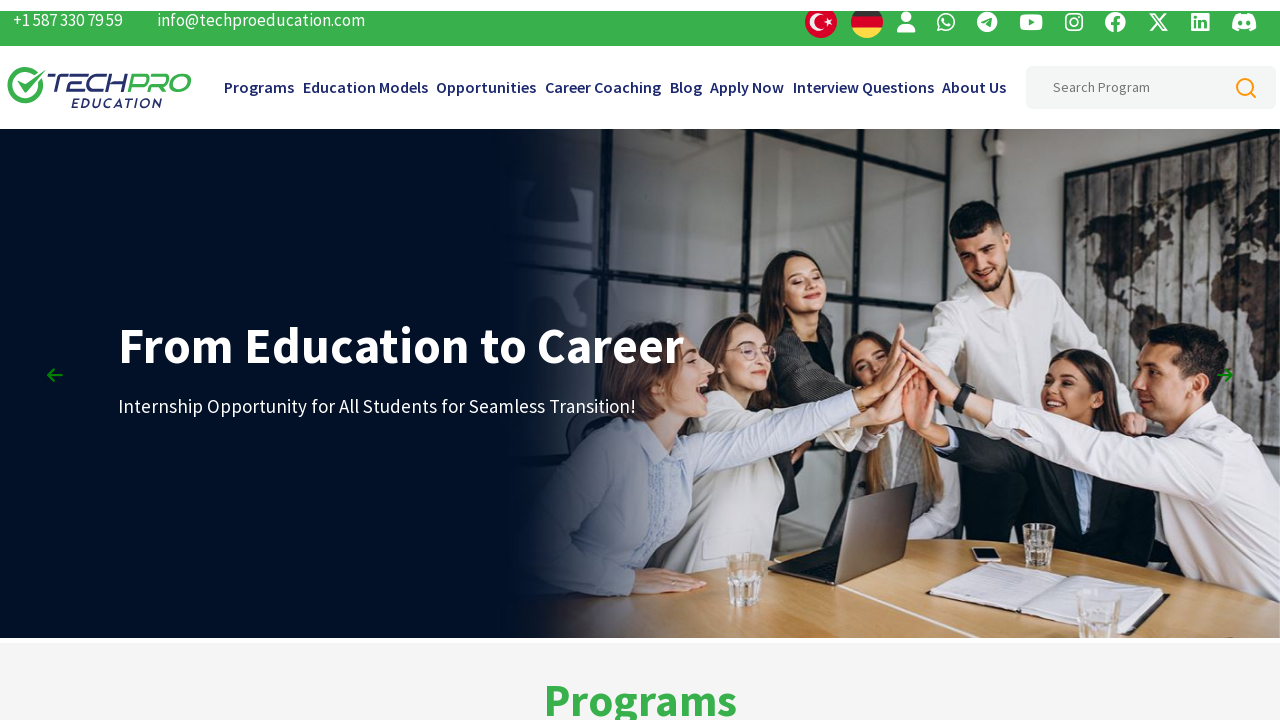

Waited for 2 seconds
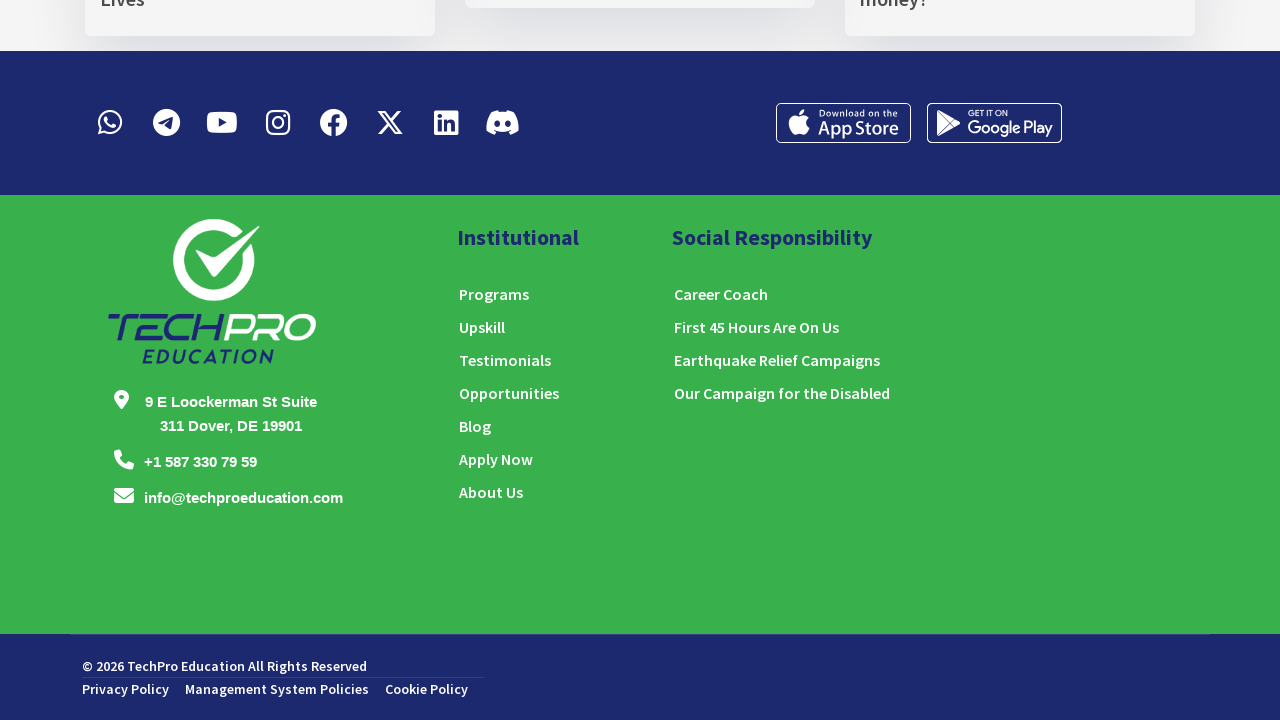

Scrolled back to the top of the TechPro Education website
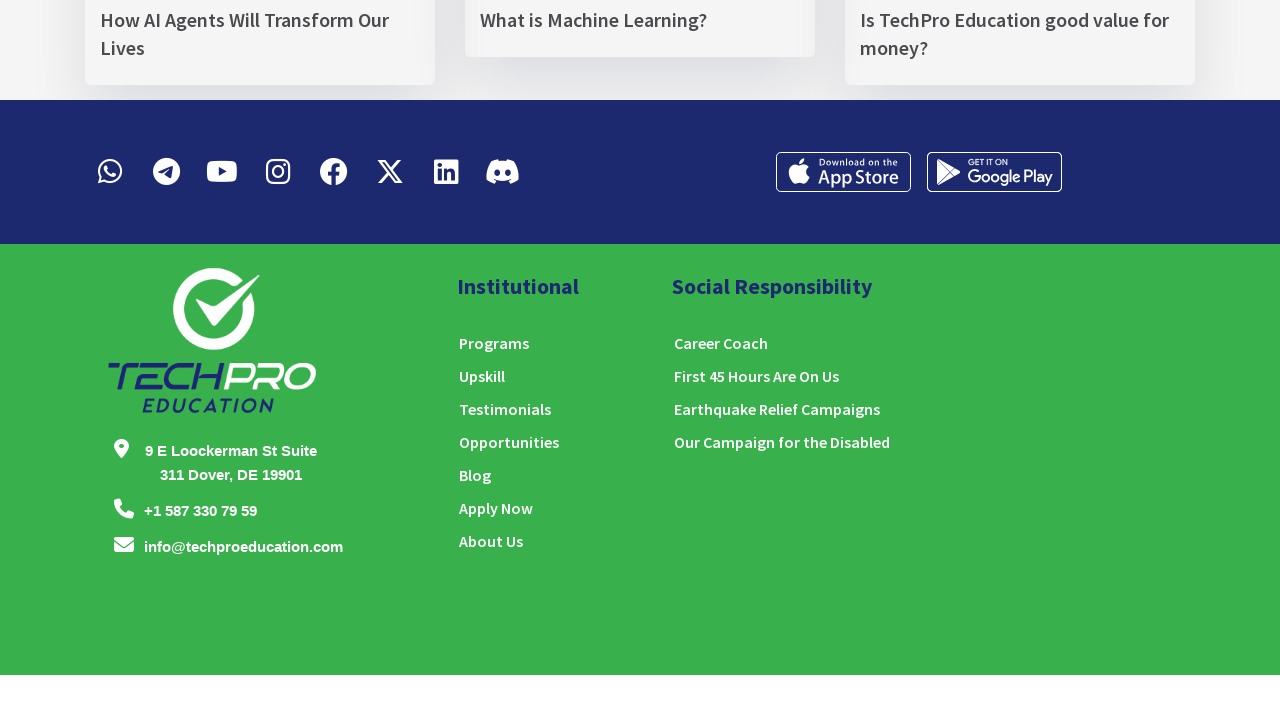

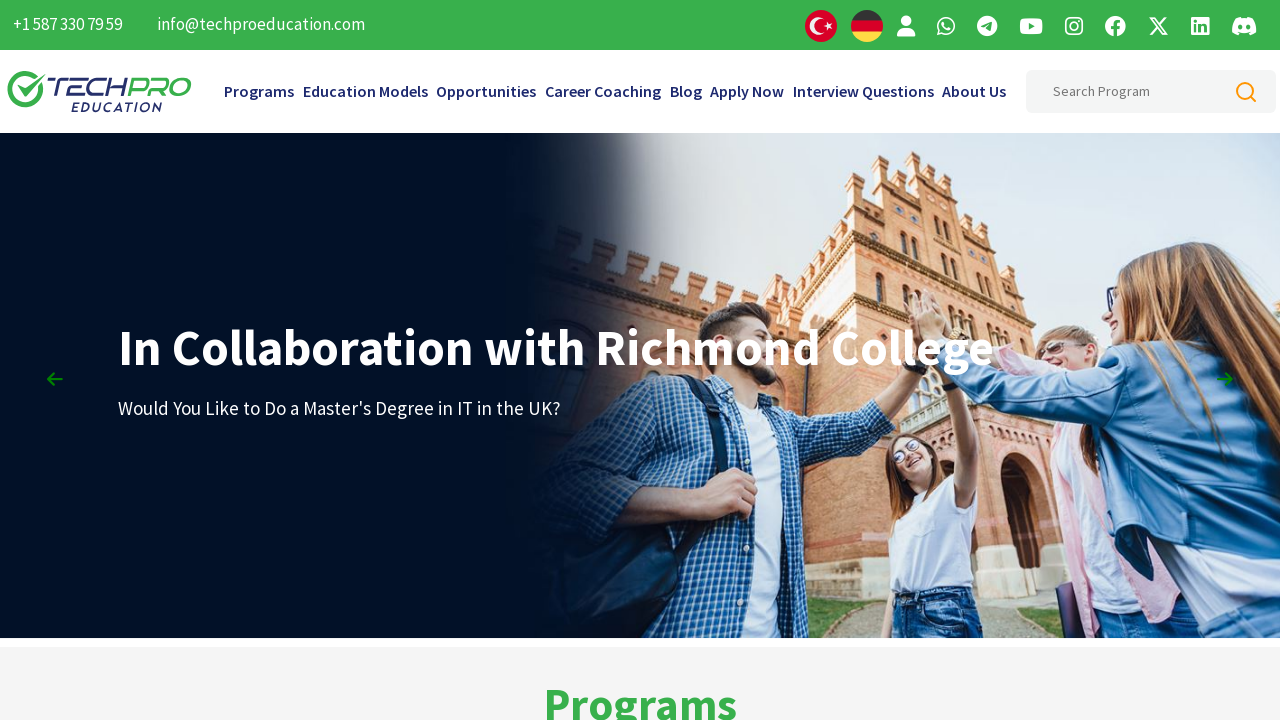